Tests iframe handling functionality by switching between frames, entering text in input fields within single iframes and nested iframes, and navigating between tabs on a demo automation testing site.

Starting URL: http://demo.automationtesting.in/Frames.html

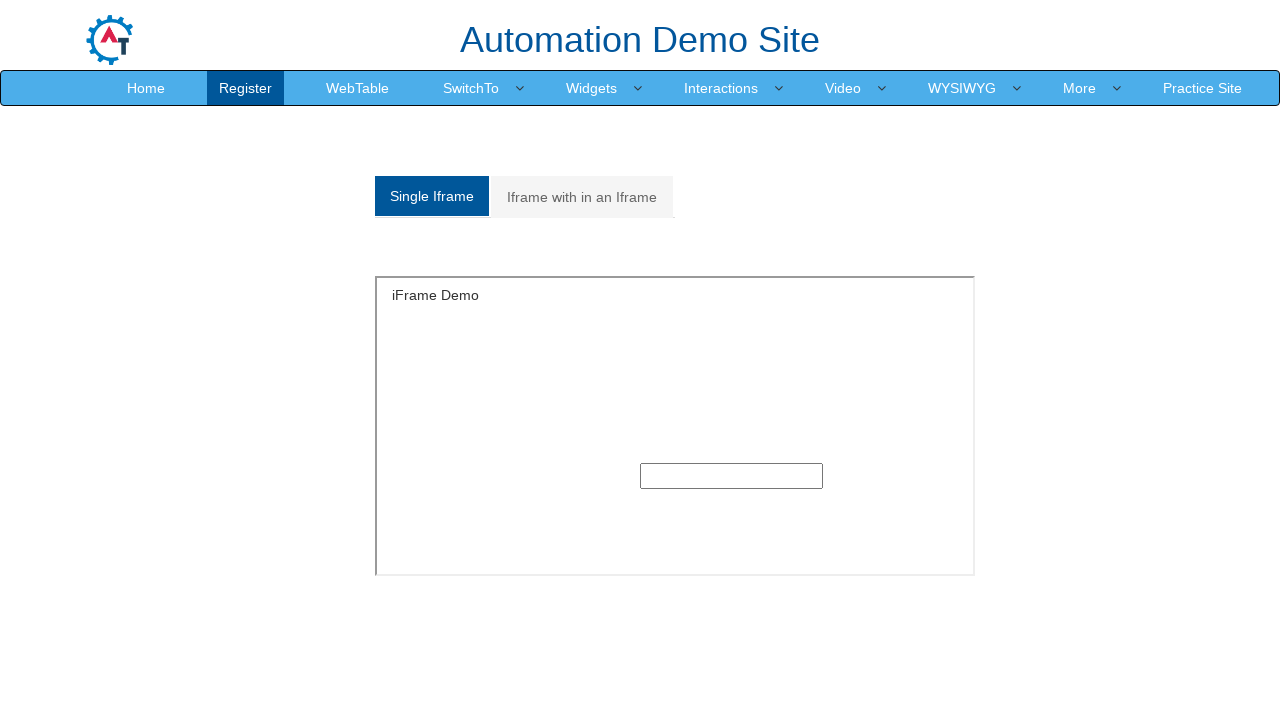

Waited 3 seconds for page to load
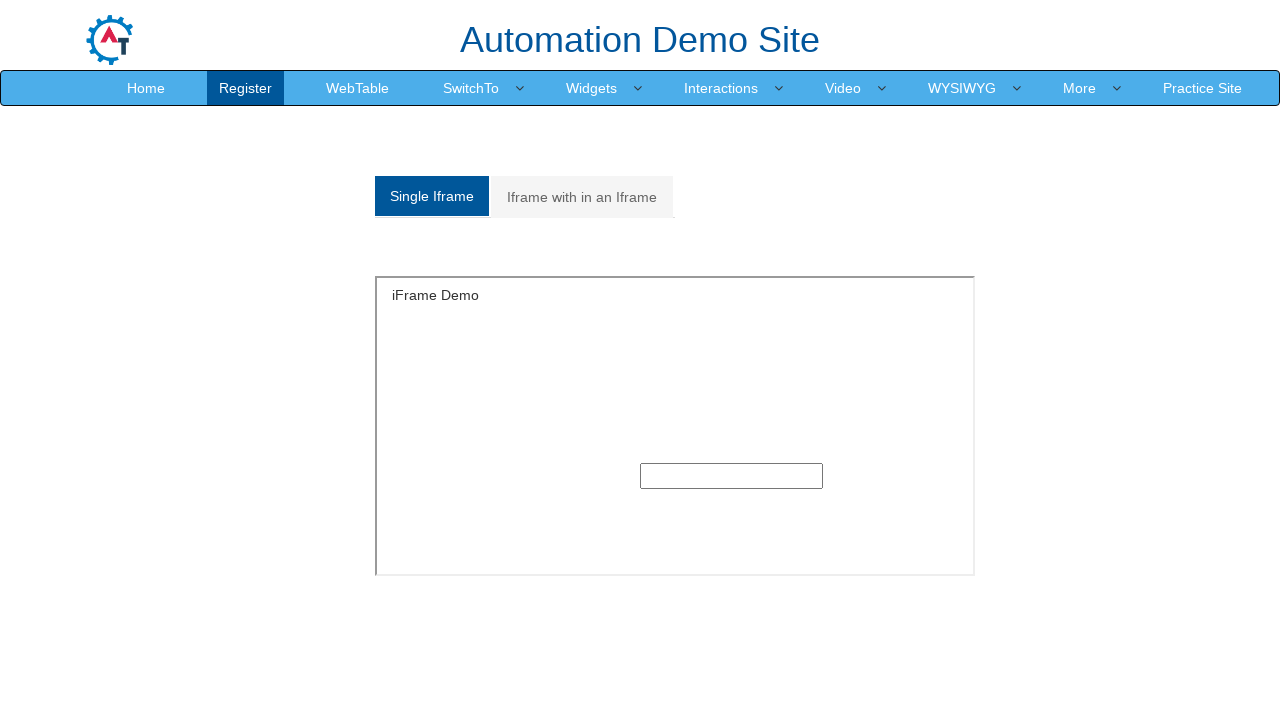

Located single iframe with ID 'Single iframe'
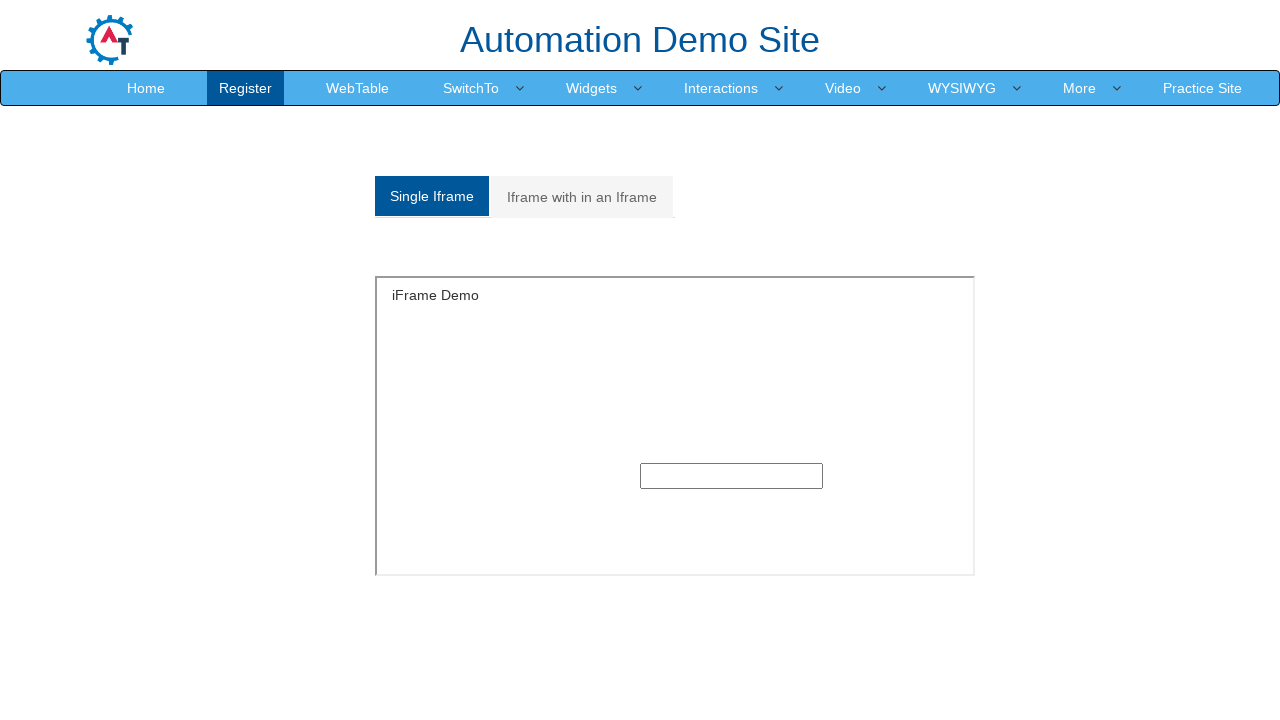

Filled input field in single iframe with 'Selenium' on #Single iframe >> internal:control=enter-frame >> xpath=//div[@class='col-xs-6 c
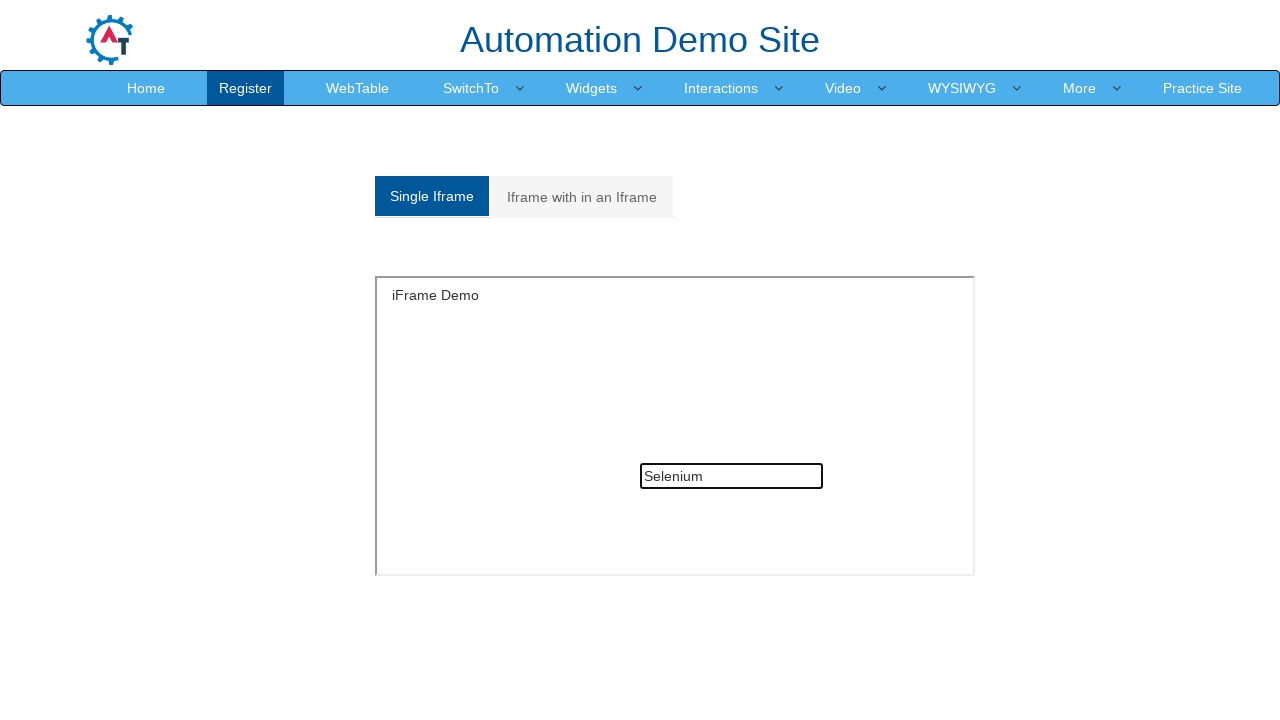

Clicked on 'Iframe with in an Iframe' tab at (582, 197) on xpath=//a[contains(text(),'Iframe with in an Iframe')]
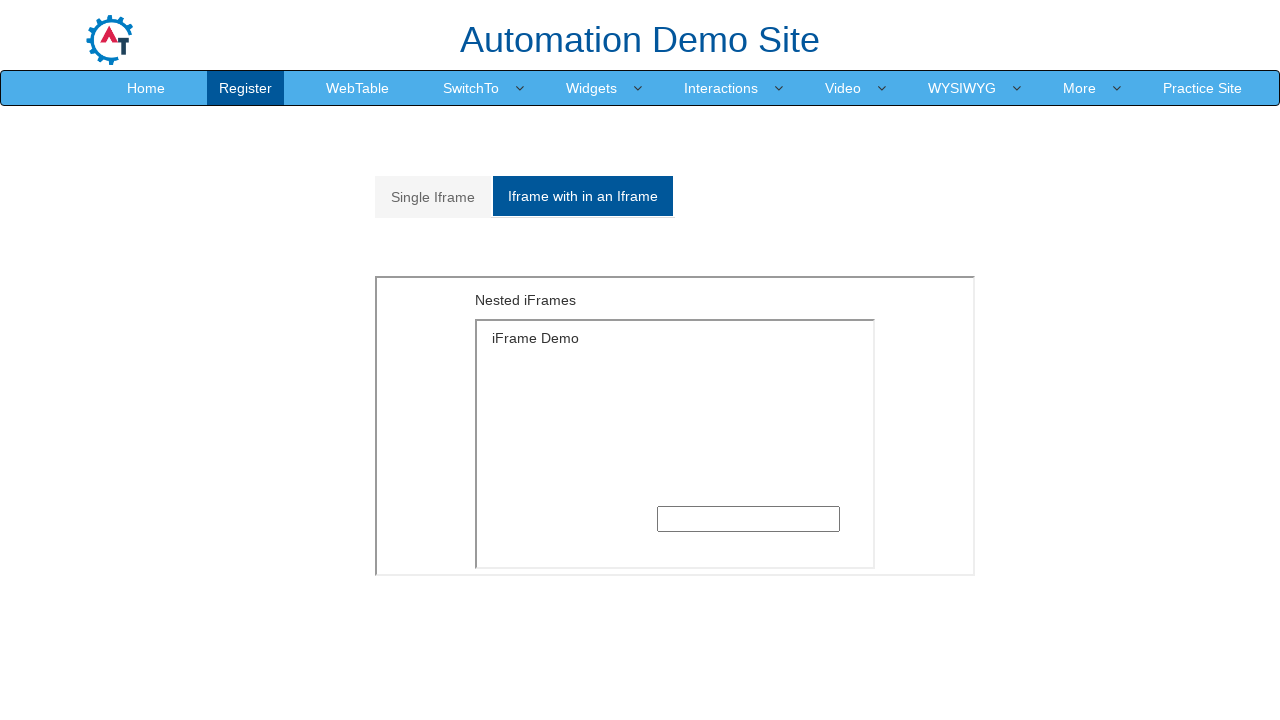

Waited 1 second for nested iframe tab content to load
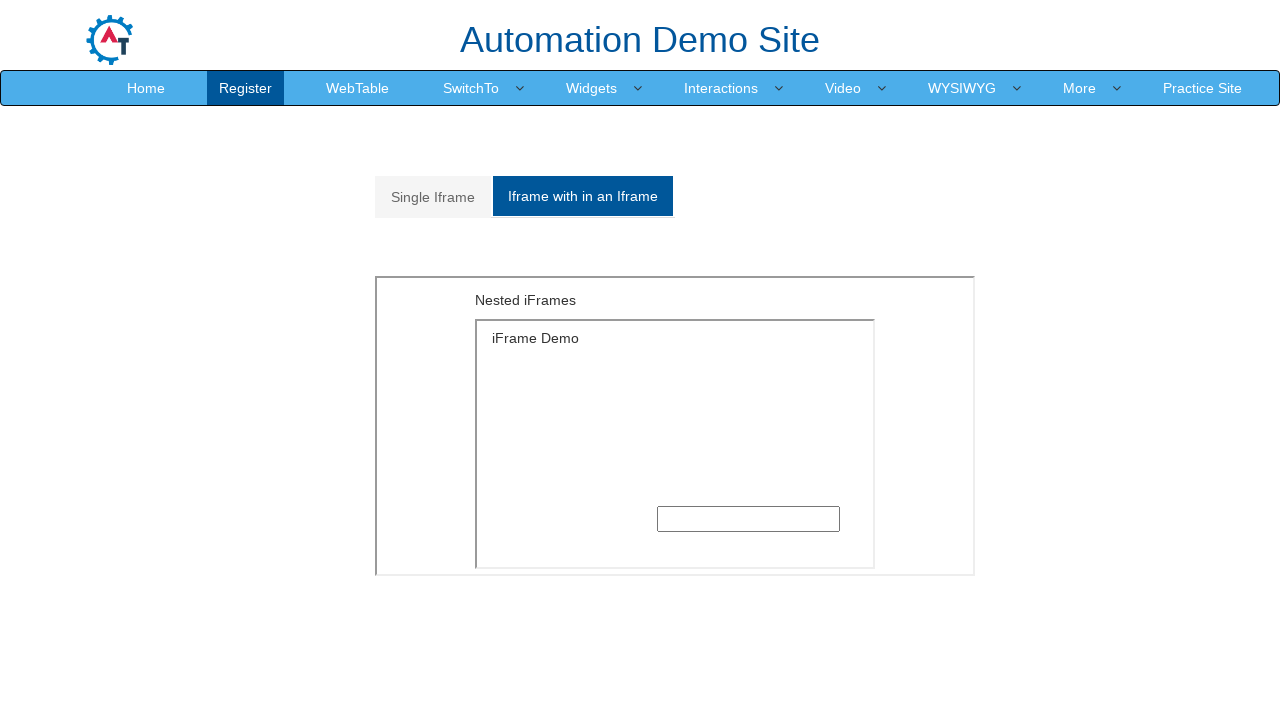

Located outer iframe (2nd iframe on page)
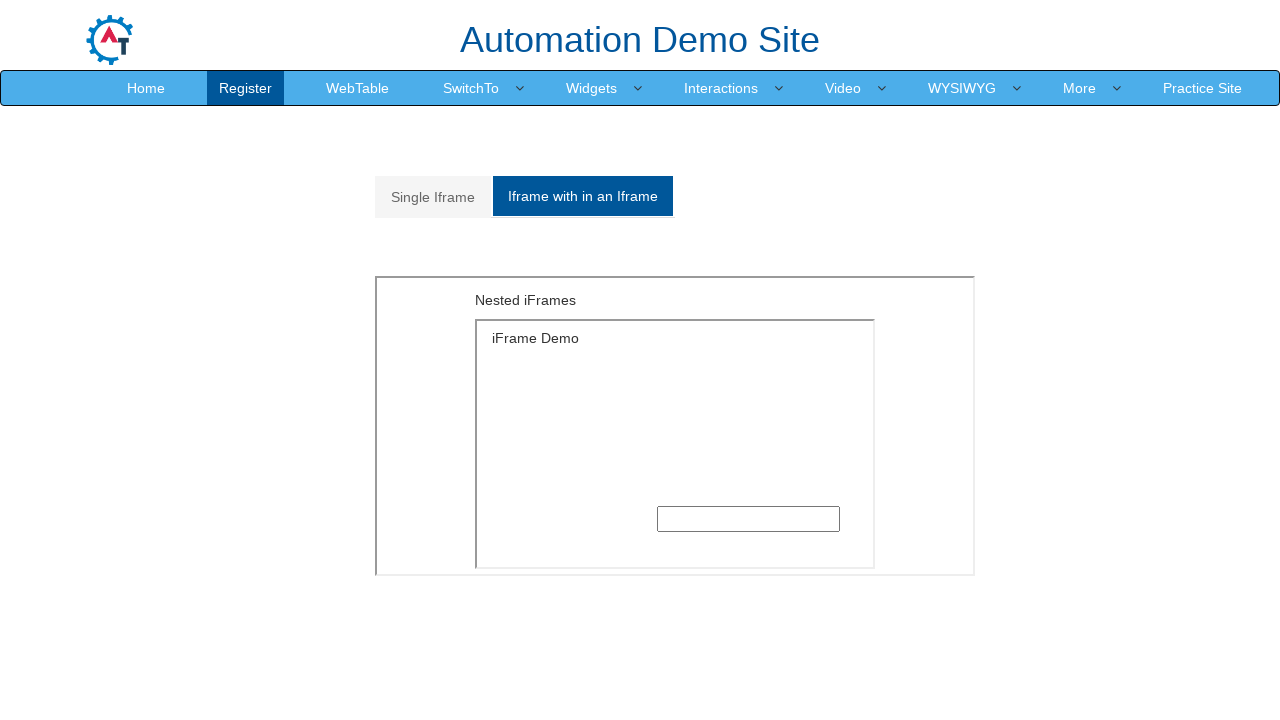

Located inner iframe nested within outer iframe
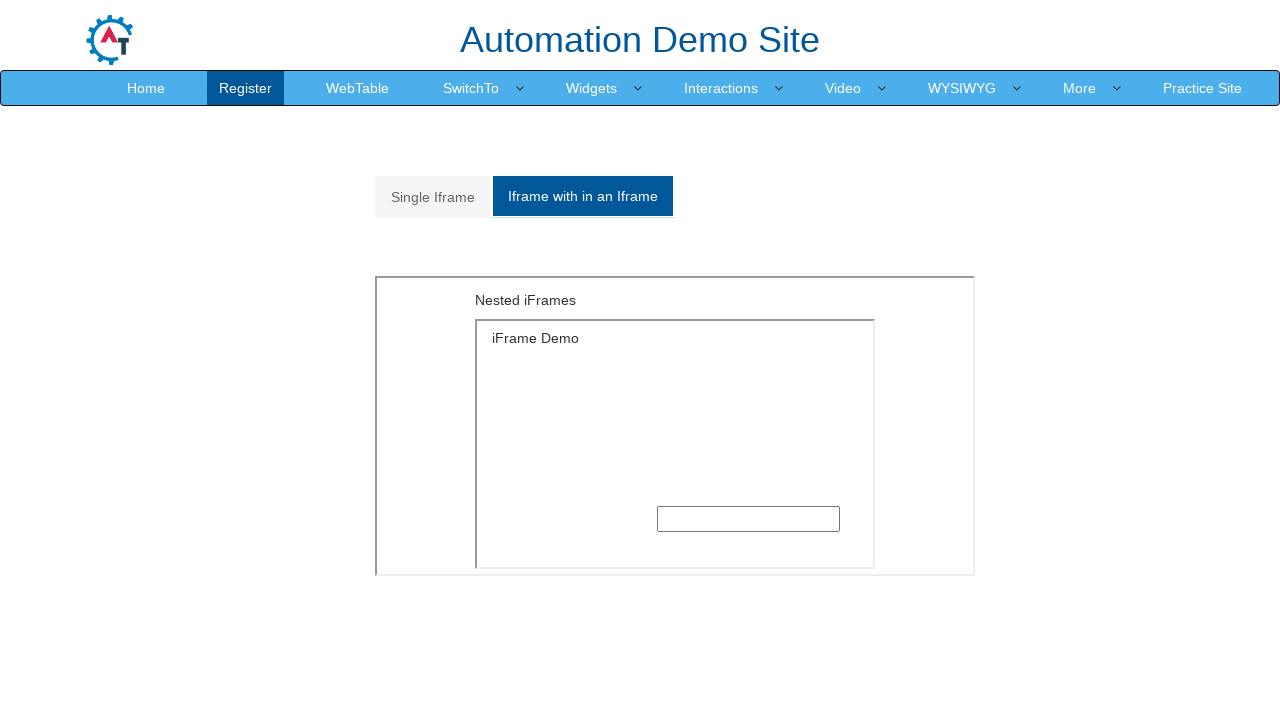

Filled input field in nested iframe with 'webdriver' on iframe >> nth=1 >> internal:control=enter-frame >> iframe >> nth=0 >> internal:c
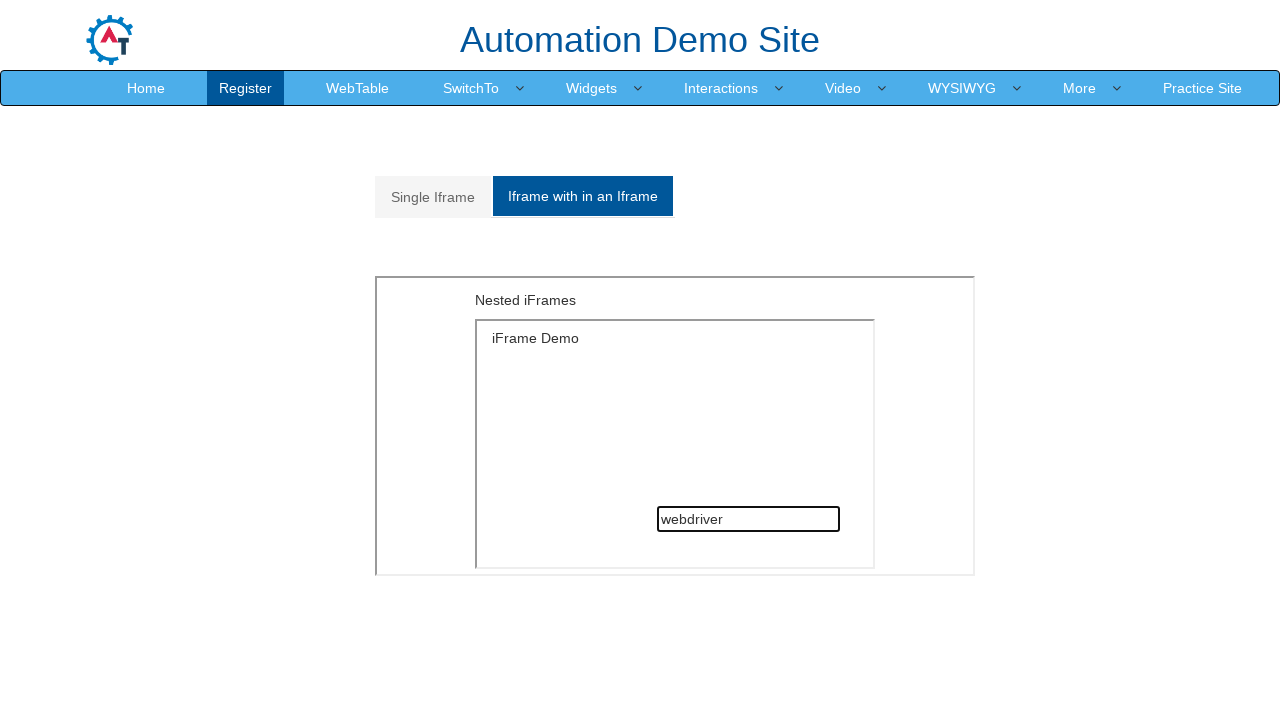

Waited 3 seconds before switching tabs
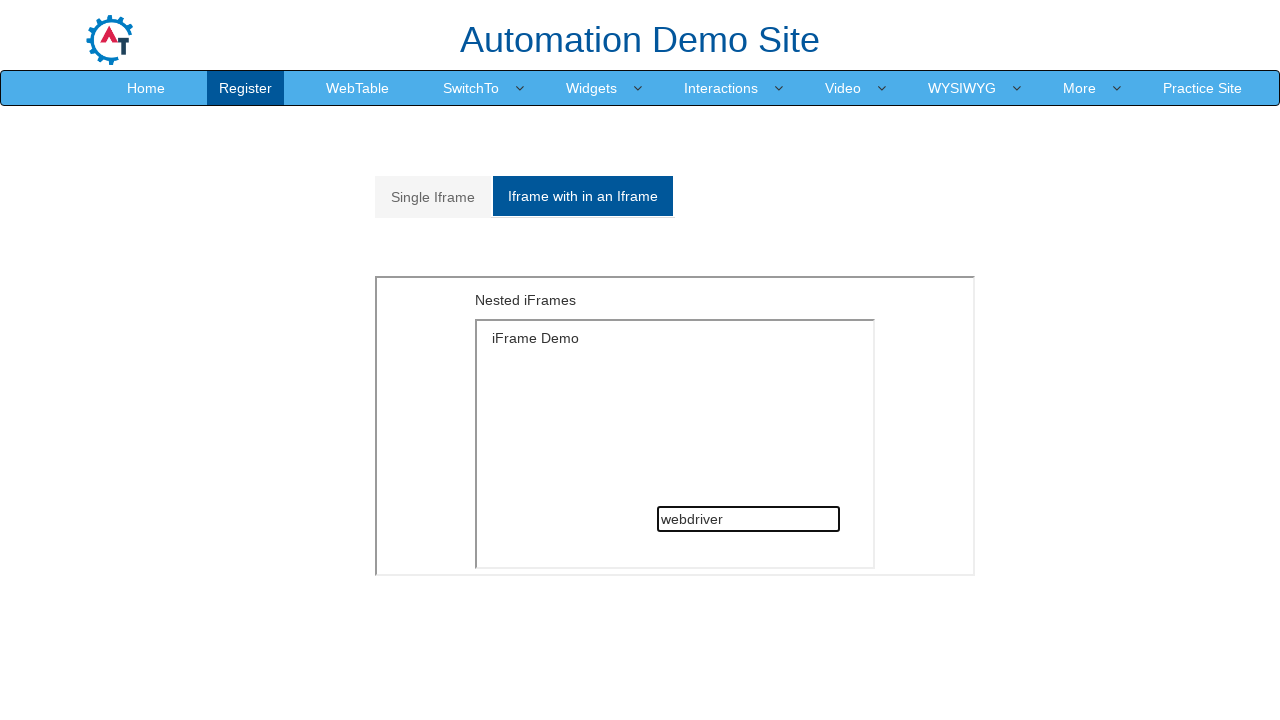

Clicked on 'Single Iframe' tab to return to single iframe test at (433, 197) on xpath=//a[contains(text(),'Single Iframe')]
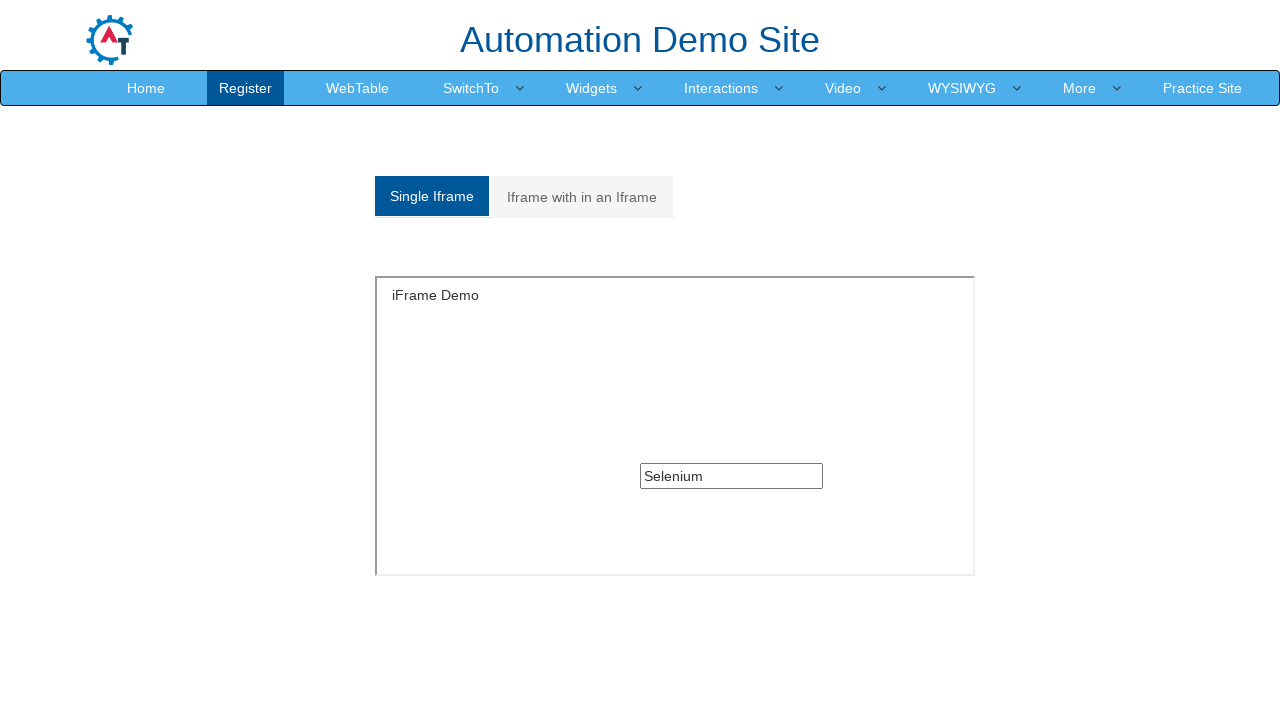

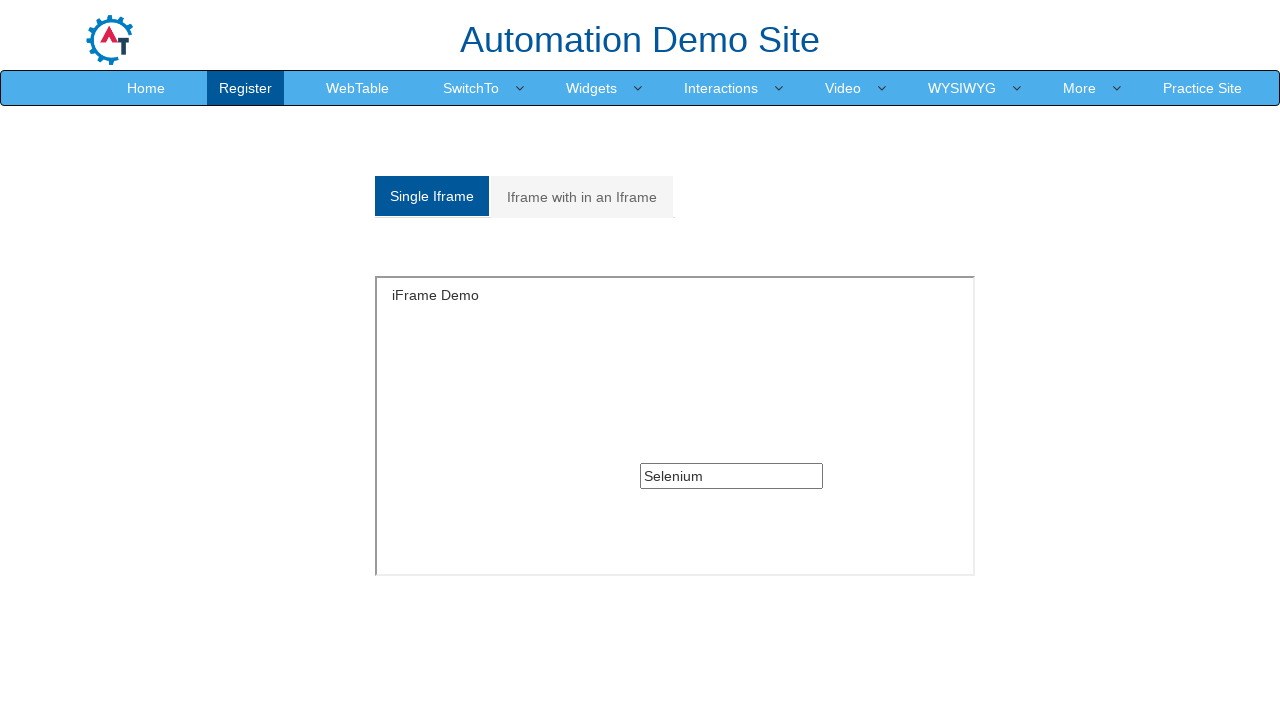